Waits for a specific price to appear, books an item, solves a mathematical problem, and submits the answer

Starting URL: http://suninjuly.github.io/explicit_wait2.html

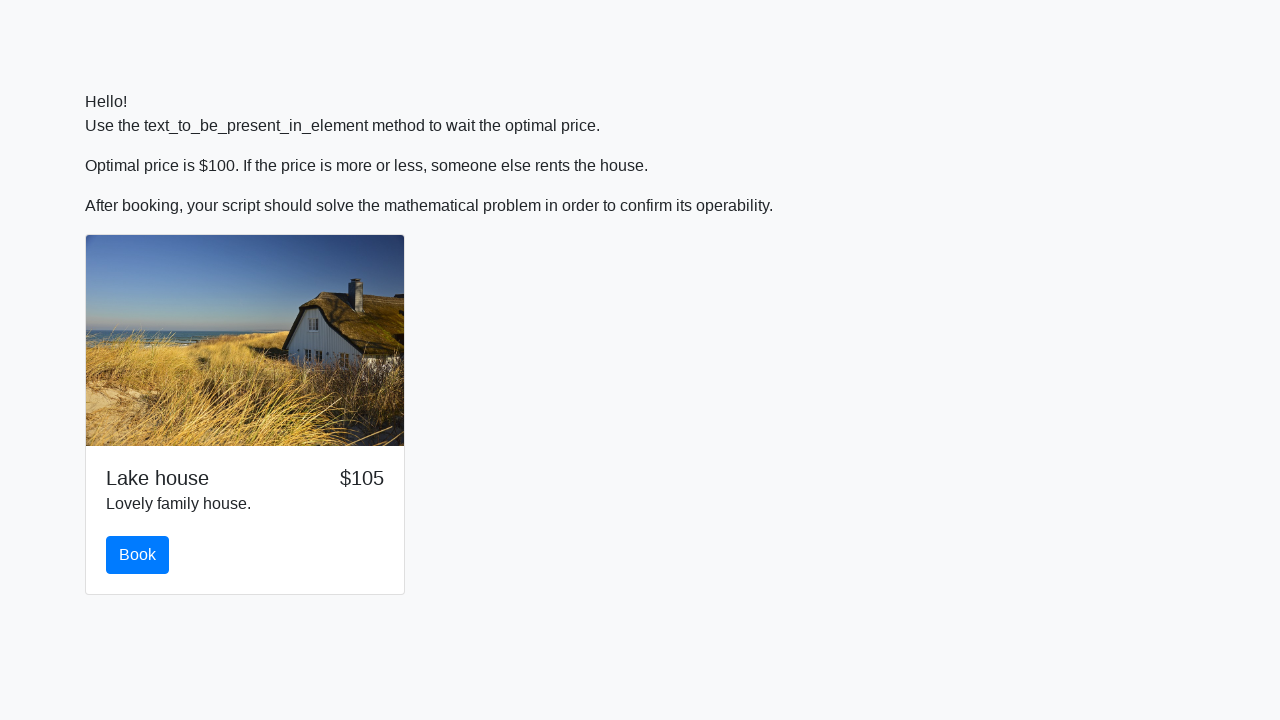

Waited for price to appear as $100
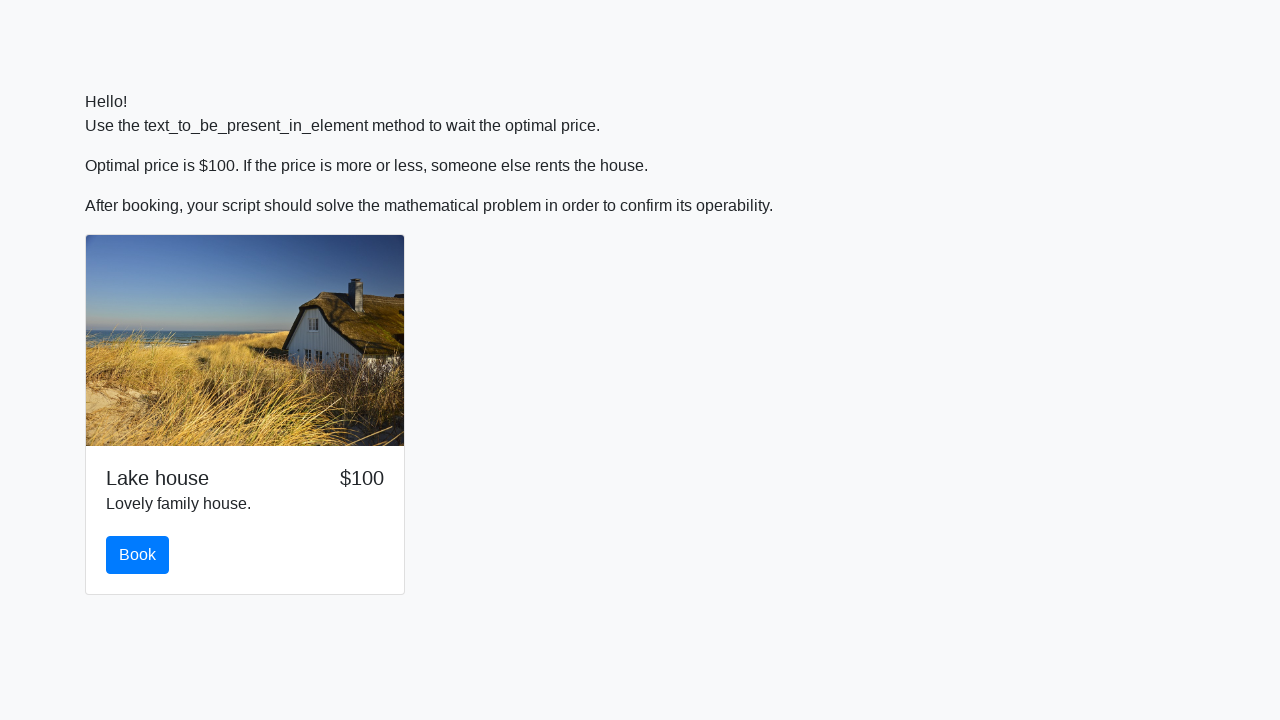

Clicked the book button at (138, 555) on #book
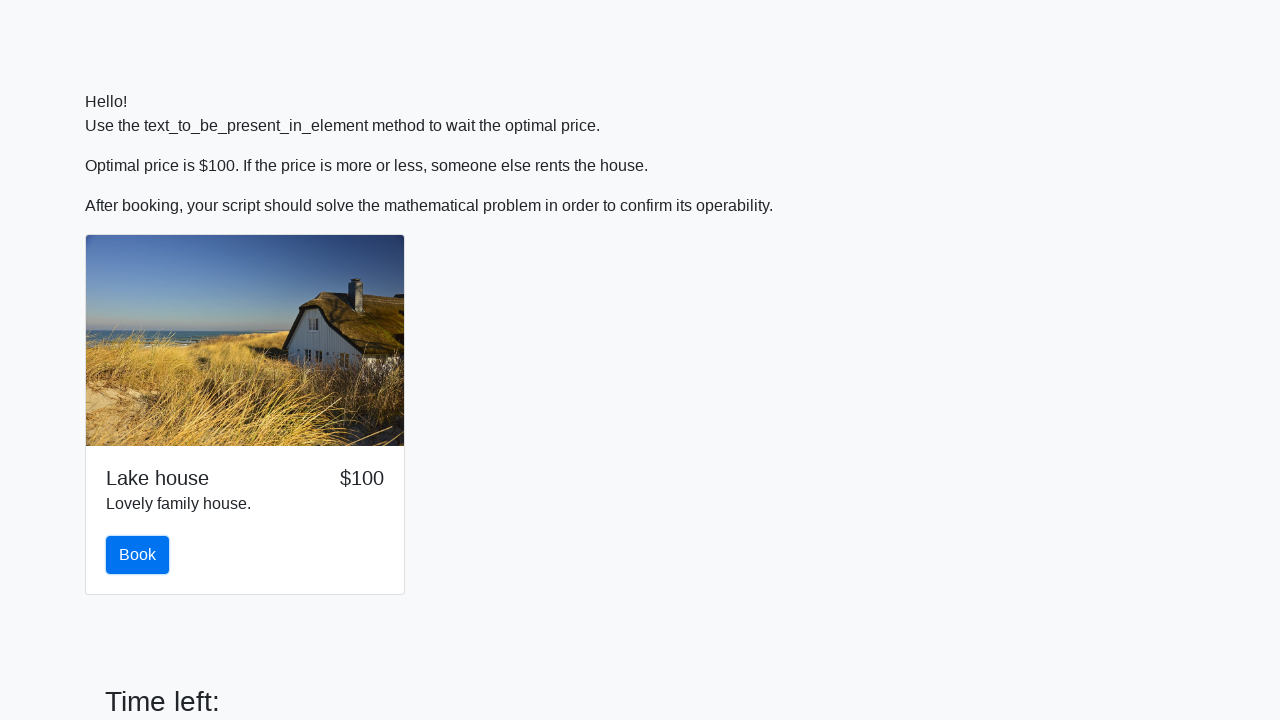

Retrieved input value for calculation: 200
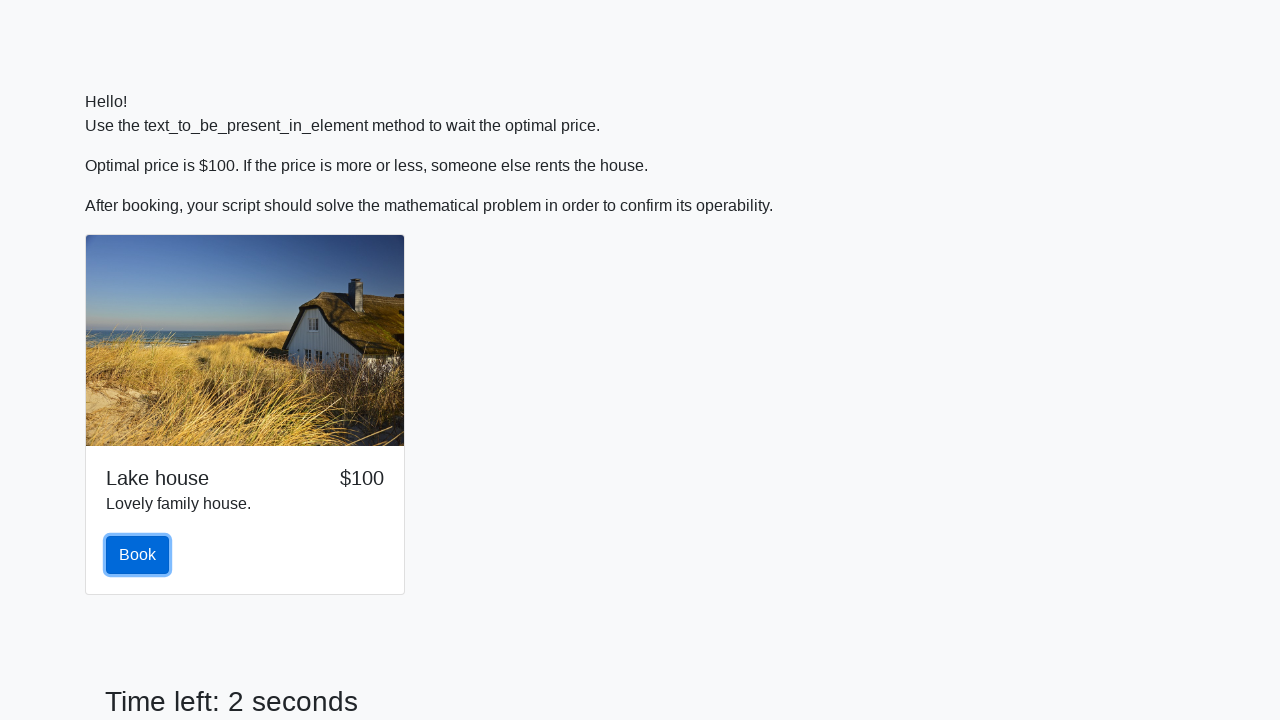

Calculated mathematical result: 2.3494274153094987
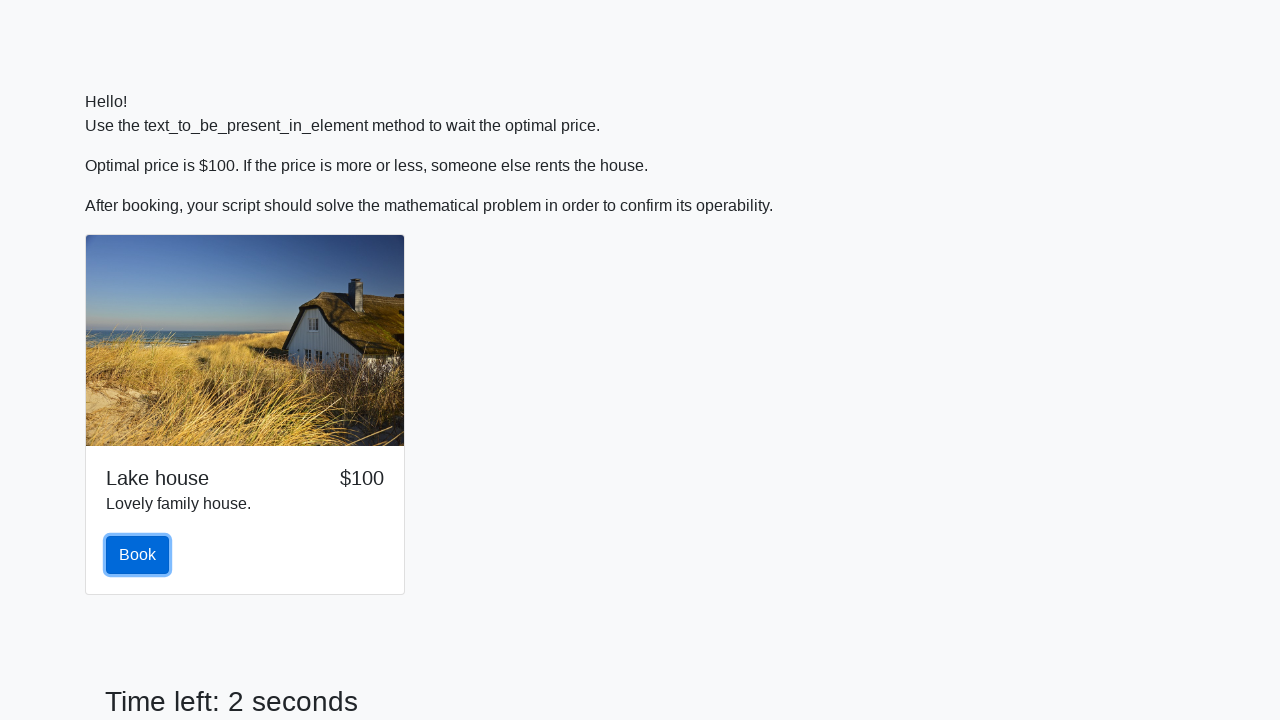

Filled answer field with calculated result: 2.3494274153094987 on #answer
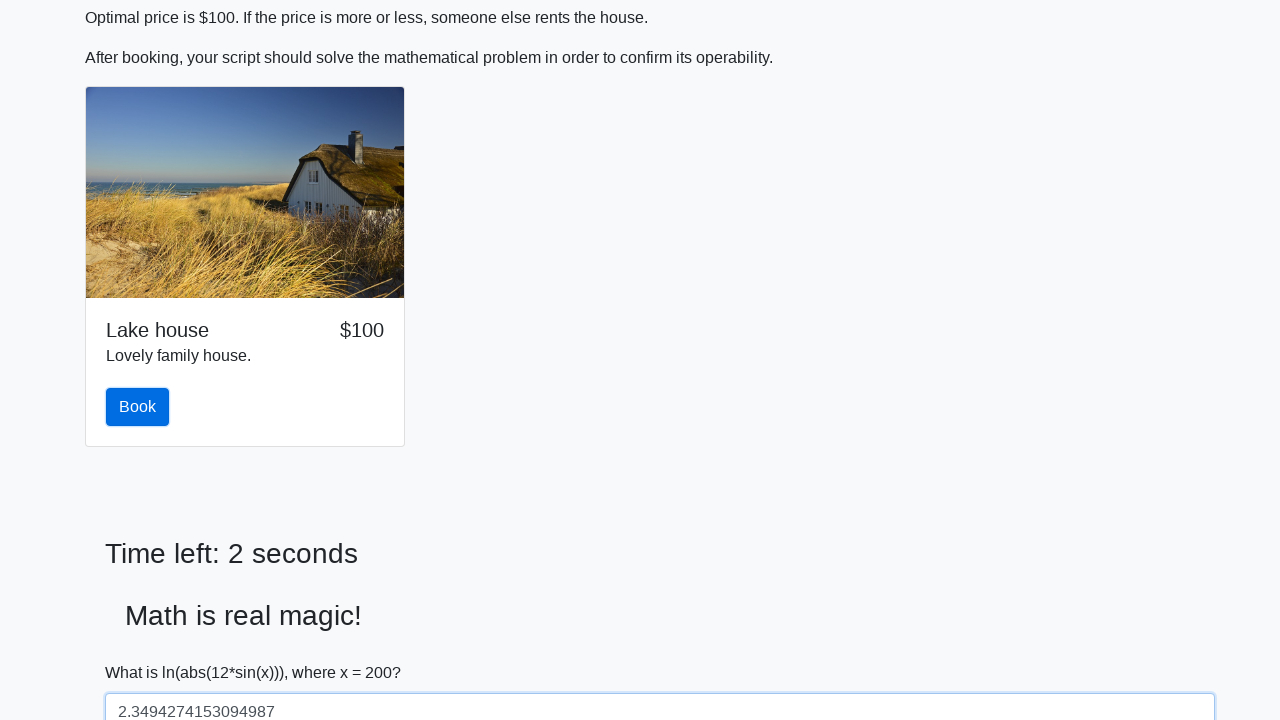

Clicked the solve button to submit answer at (143, 651) on #solve
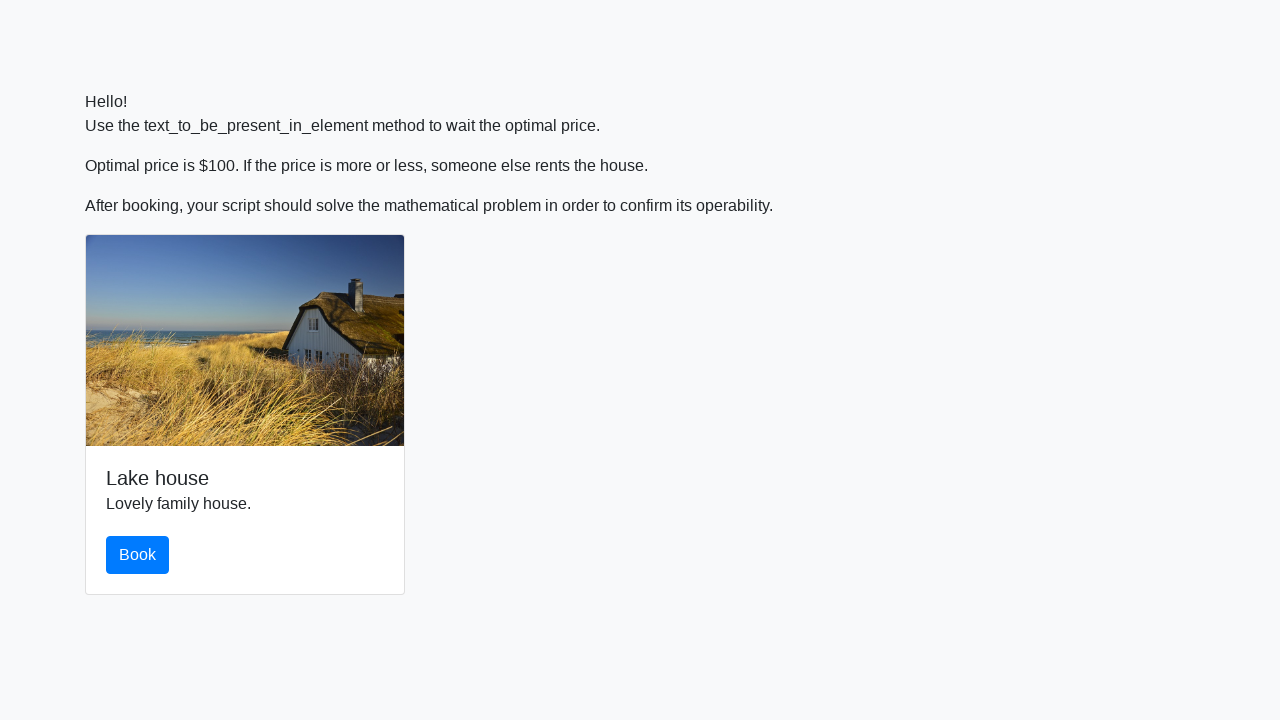

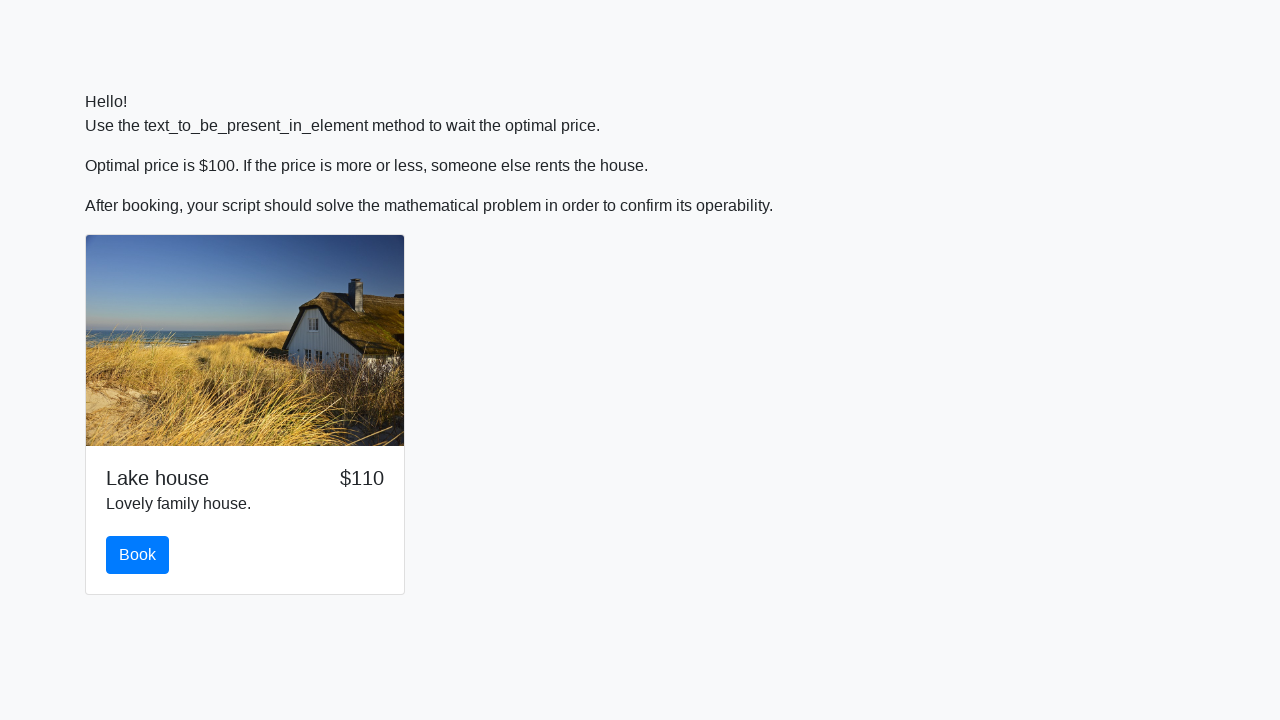